Tests that signup with empty username shows appropriate error by only filling password and submitting the form

Starting URL: https://www.demoblaze.com

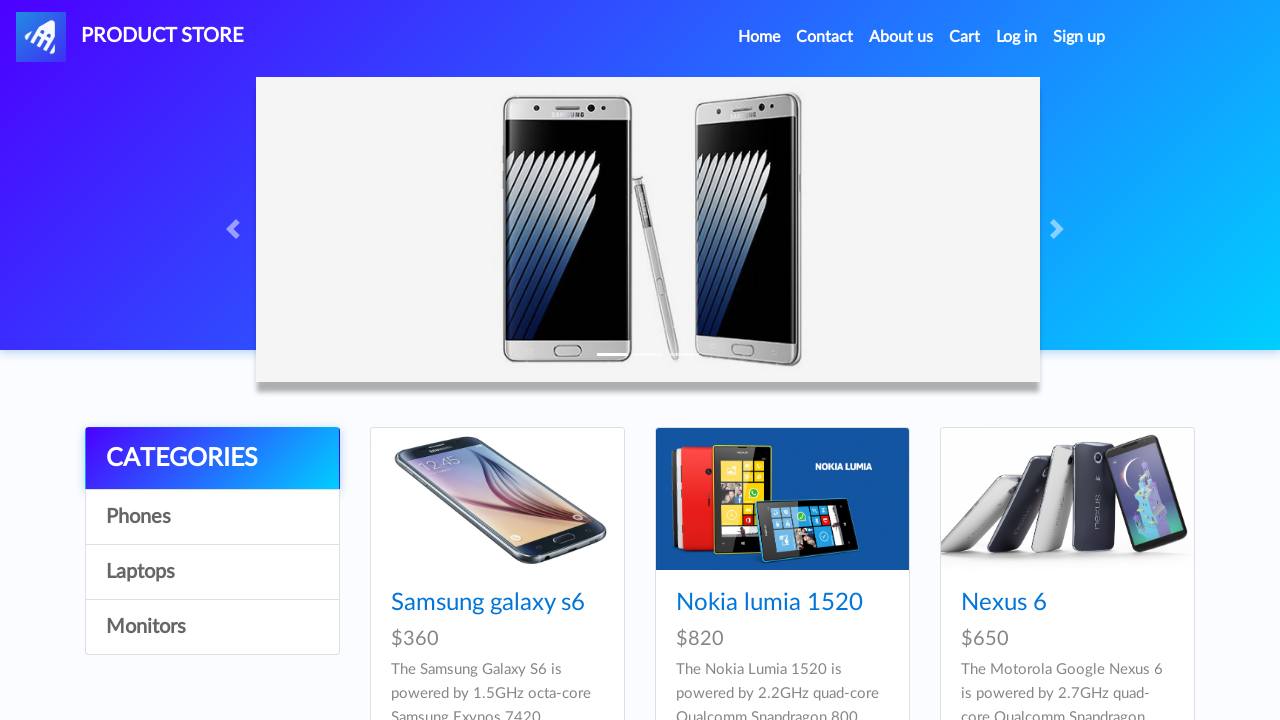

Clicked signin2 button to open signup modal at (1079, 37) on #signin2
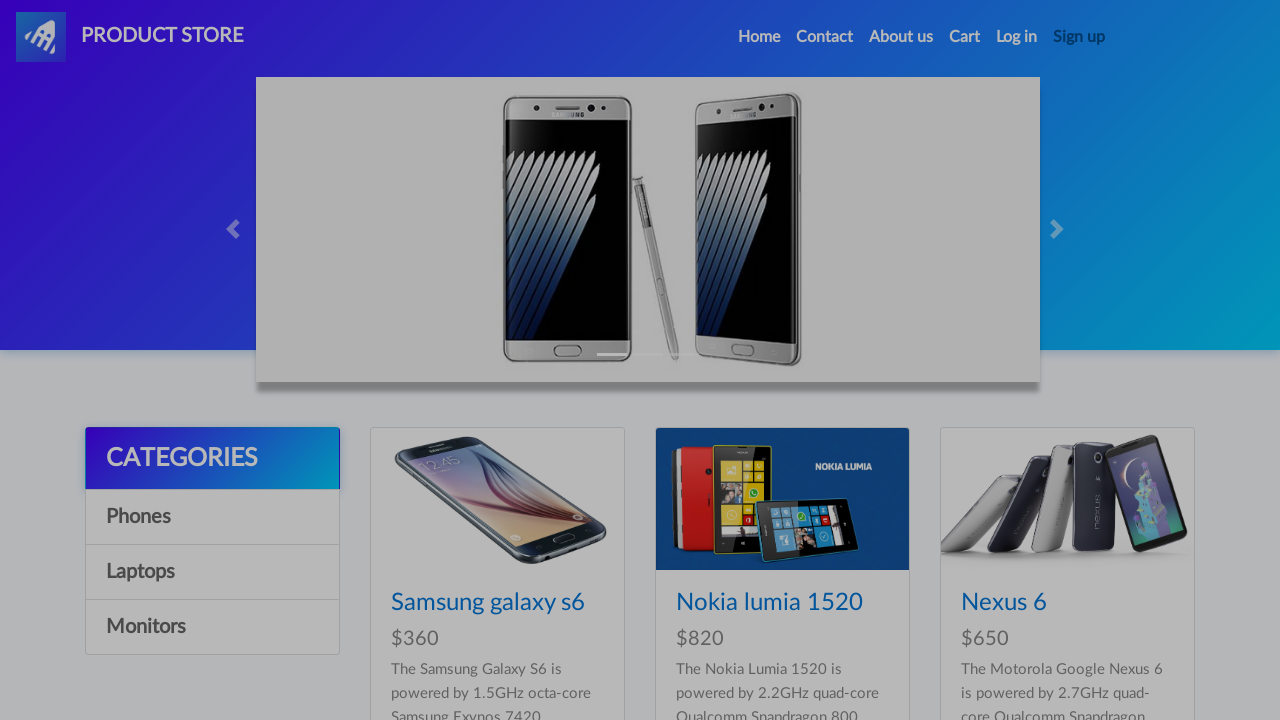

Signup modal became visible
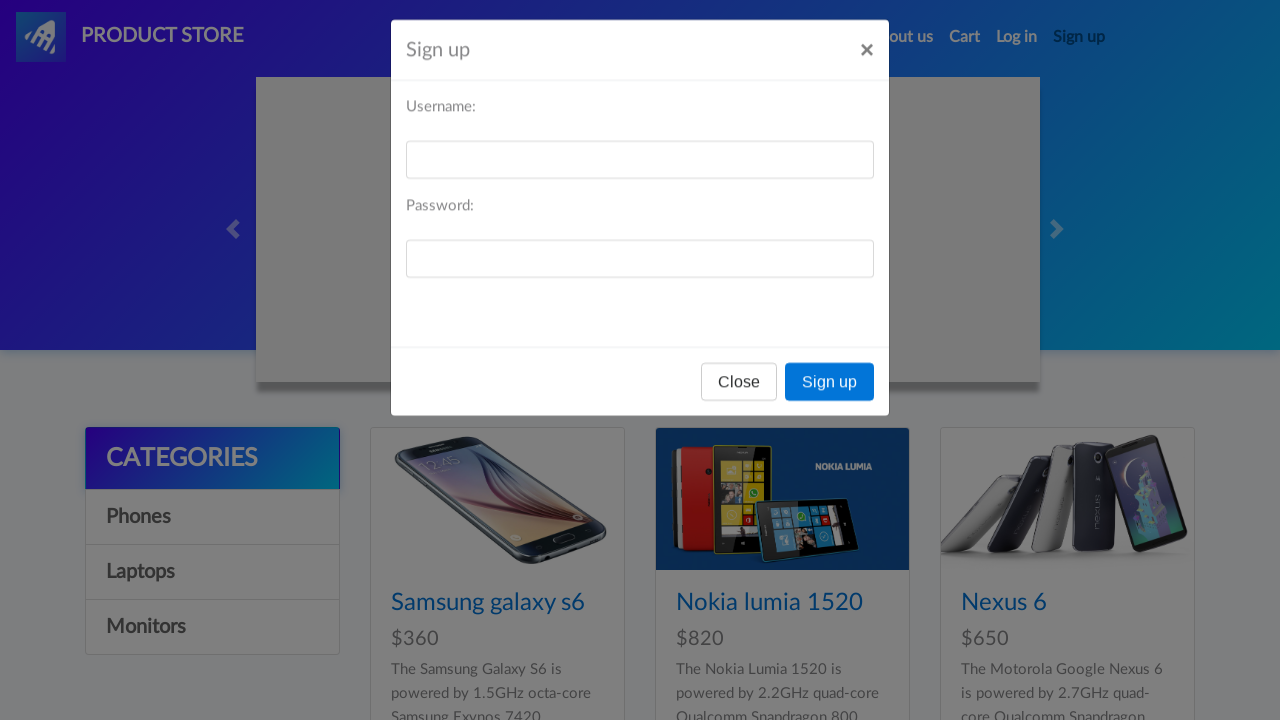

Filled password field with '12345678', leaving username empty on #sign-password
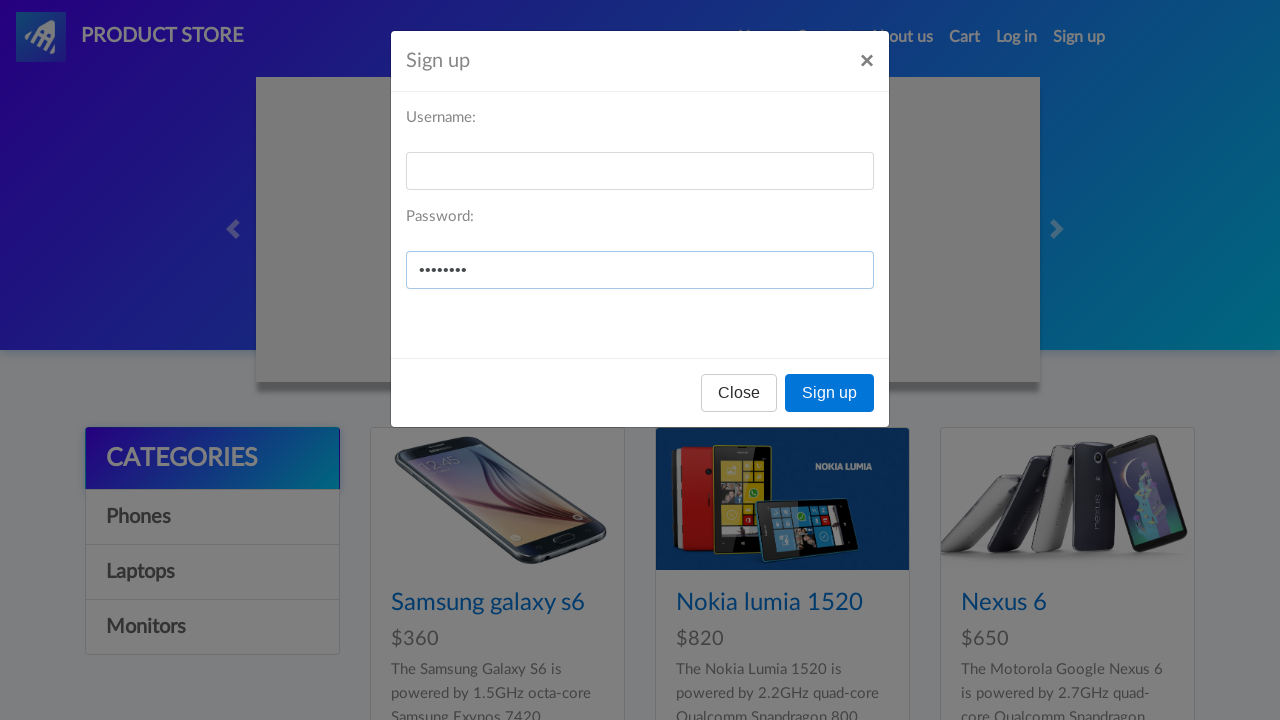

Clicked register button and accepted alert dialog for empty username validation at (830, 393) on button[onclick='register()']
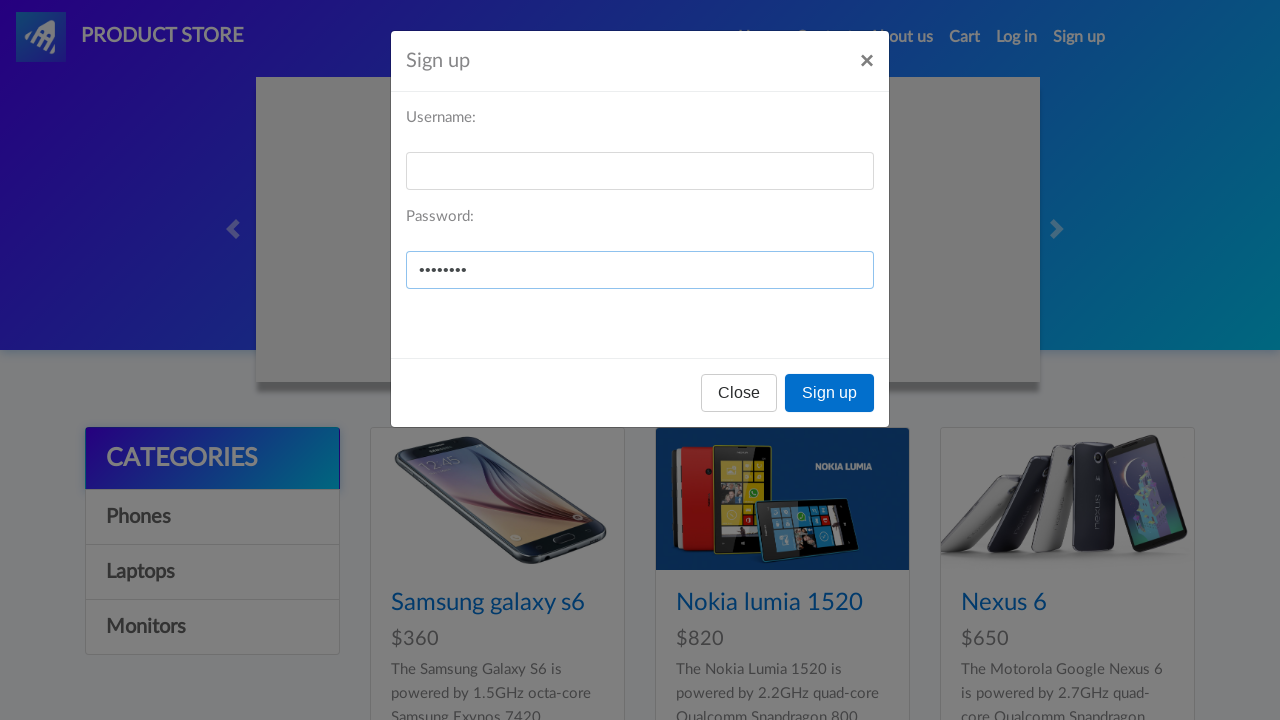

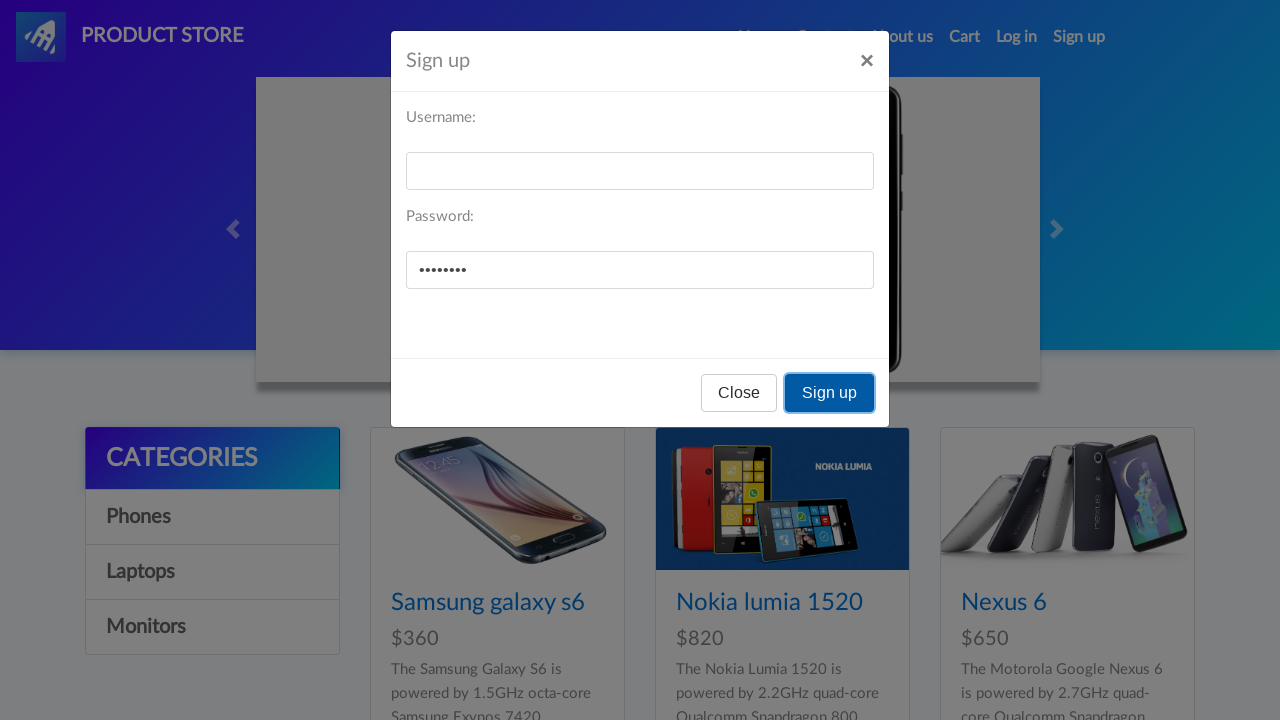